Tests a practice form by filling in name, email, password fields, selecting a checkbox, choosing dropdown options, selecting a radio button, entering a date, and submitting the form.

Starting URL: https://rahulshettyacademy.com/angularpractice/

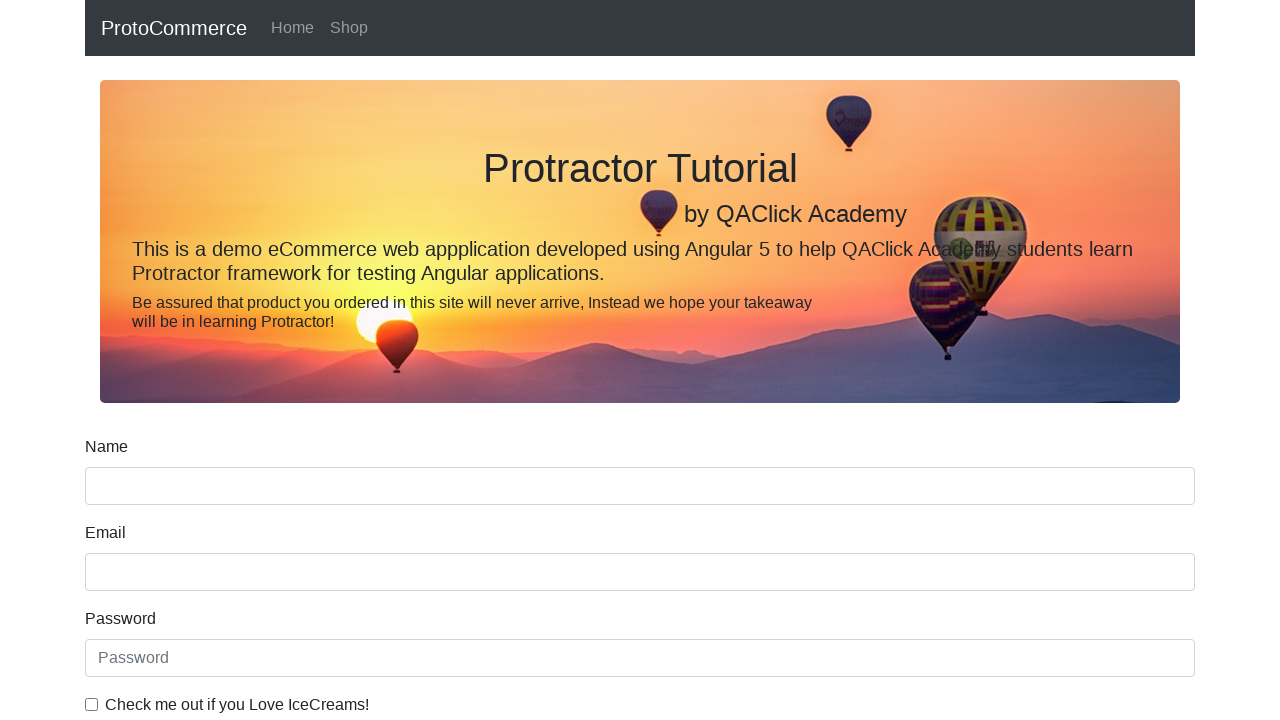

Filled name field with 'Rahul' on input[name='name']
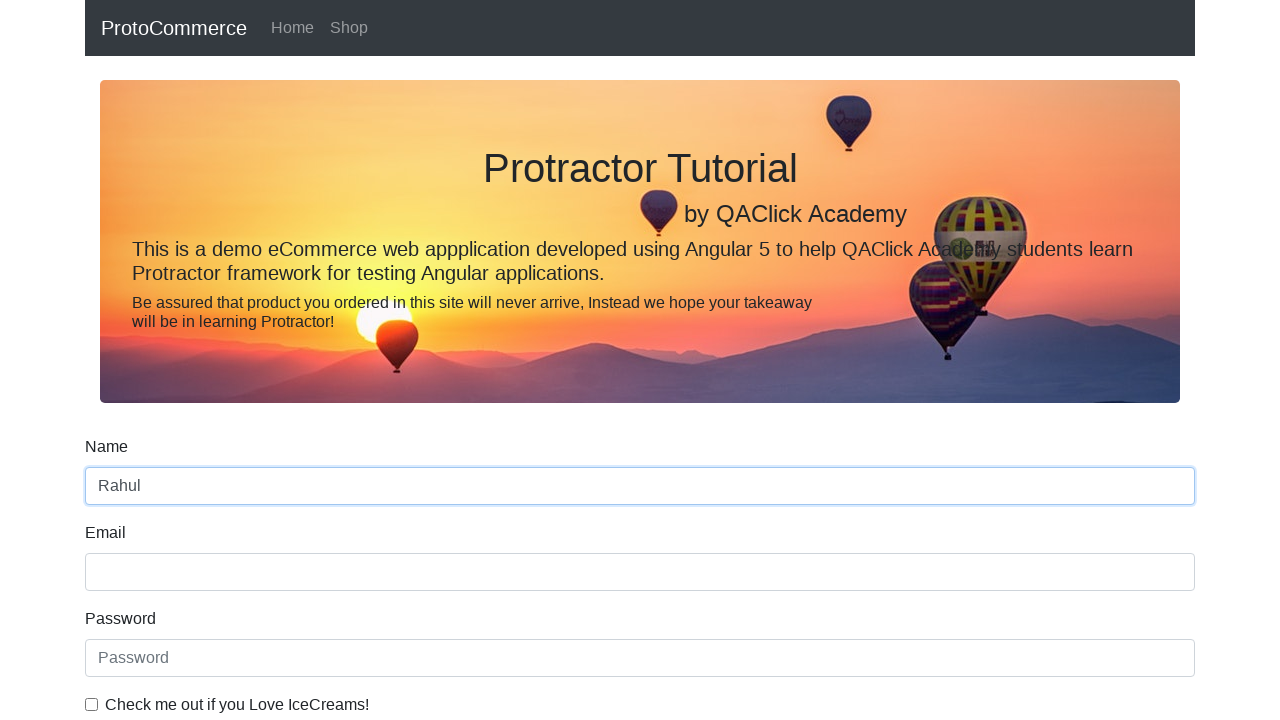

Filled email field with 'Rahul@gm.com' on input[name='email']
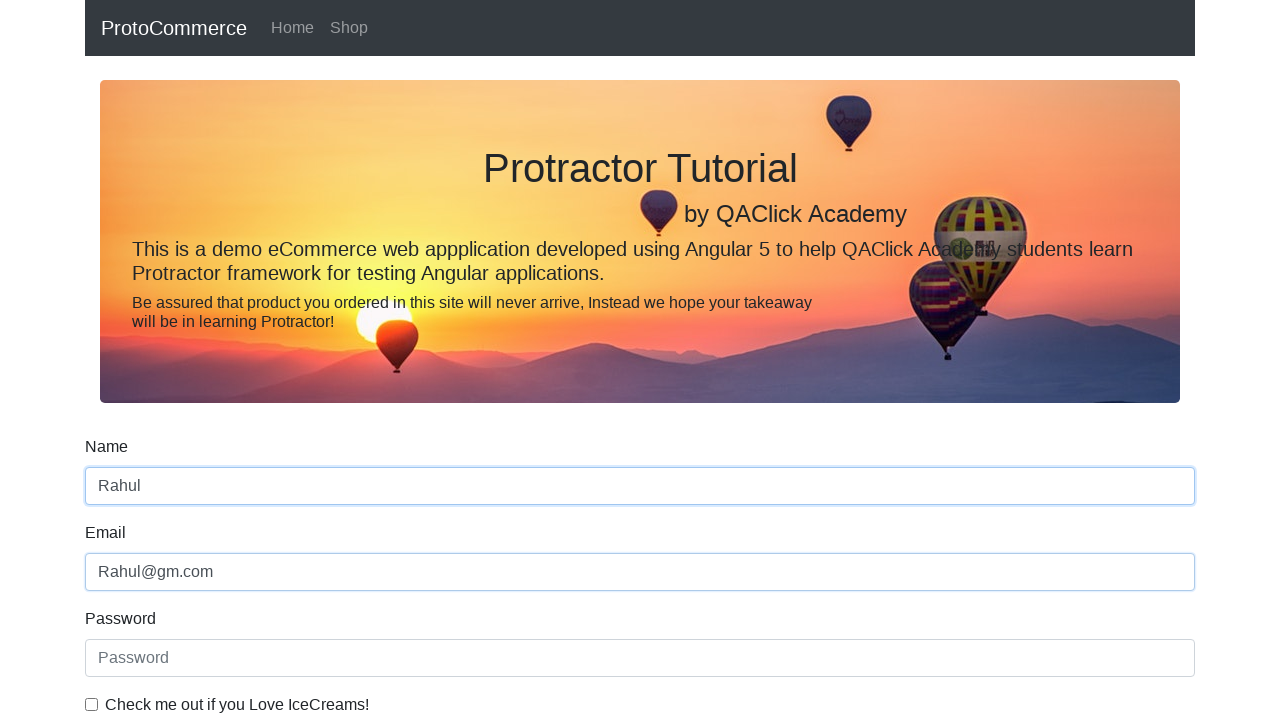

Filled password field with 'Password' on #exampleInputPassword1
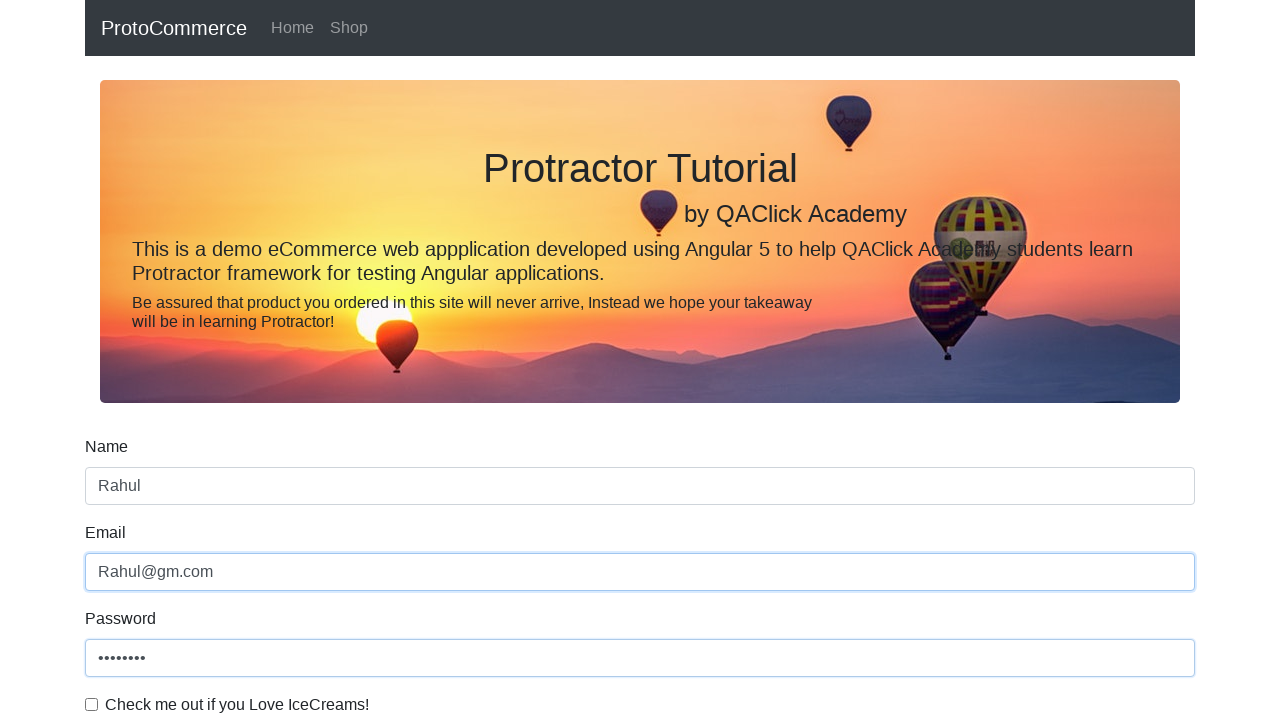

Clicked the checkbox at (92, 704) on #exampleCheck1
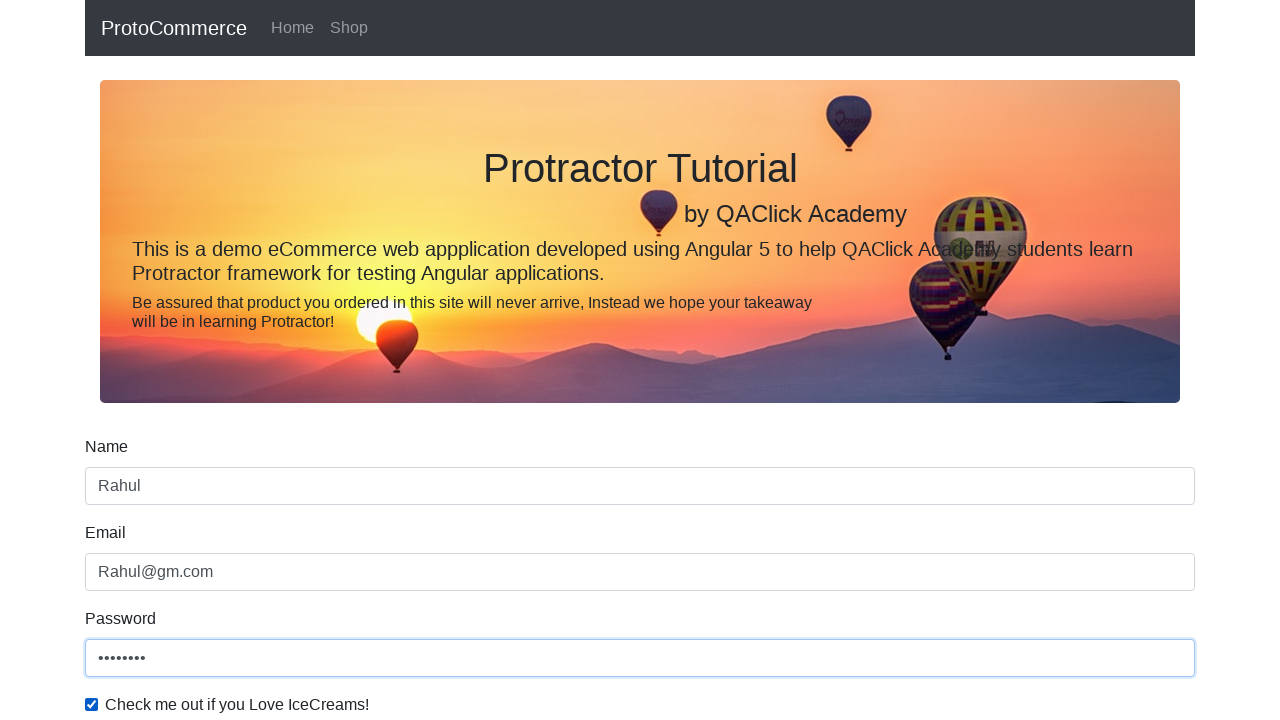

Selected 'Female' from dropdown by index 1 on #exampleFormControlSelect1
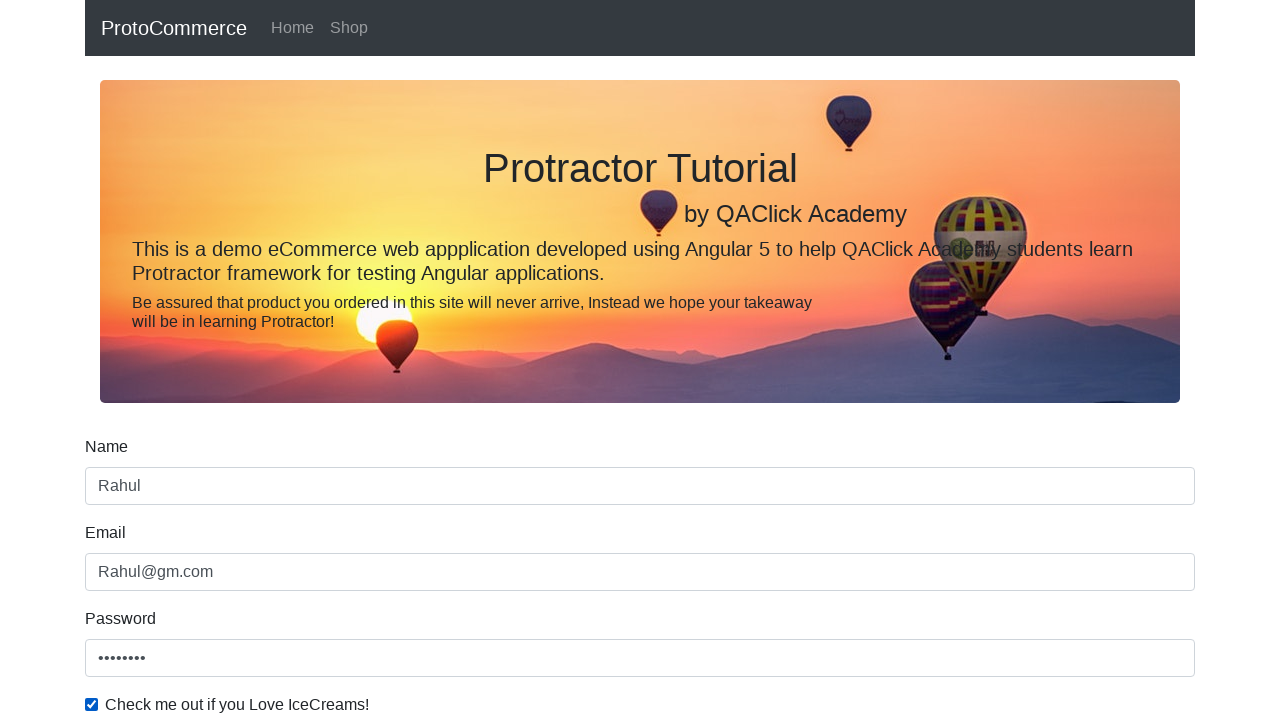

Selected 'Male' from dropdown by visible text on #exampleFormControlSelect1
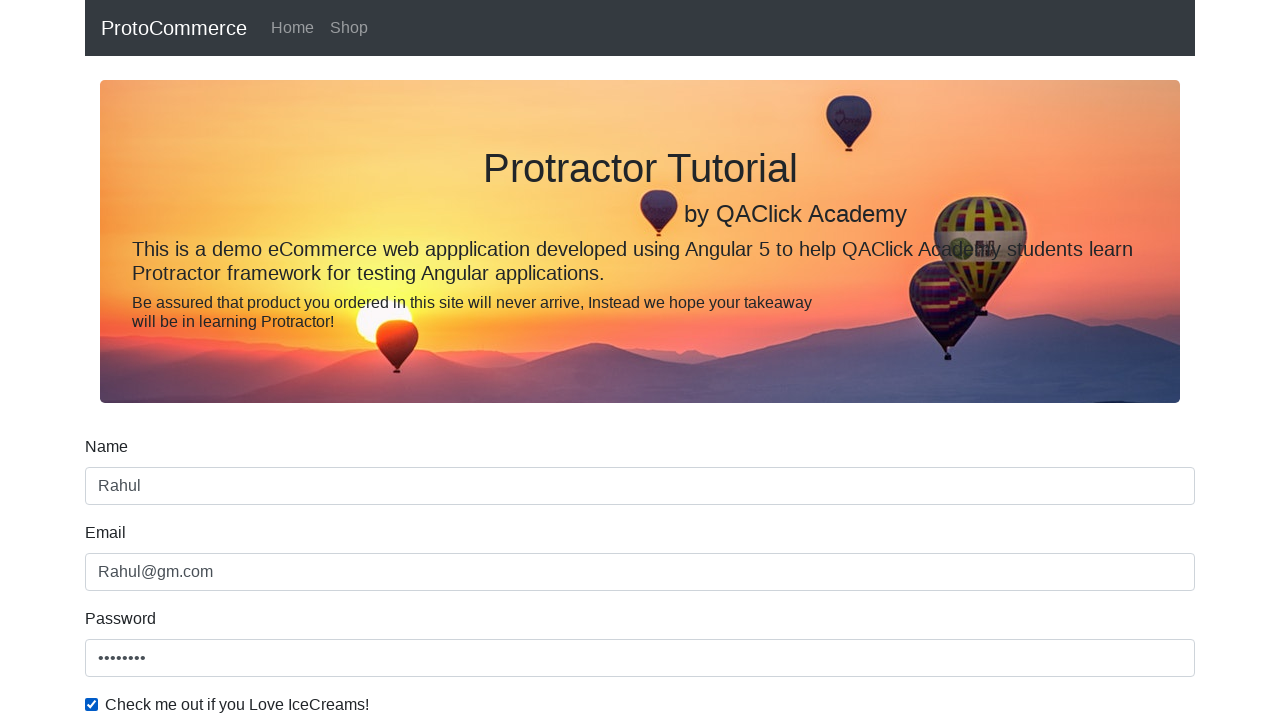

Clicked Student radio button at (238, 360) on #inlineRadio1
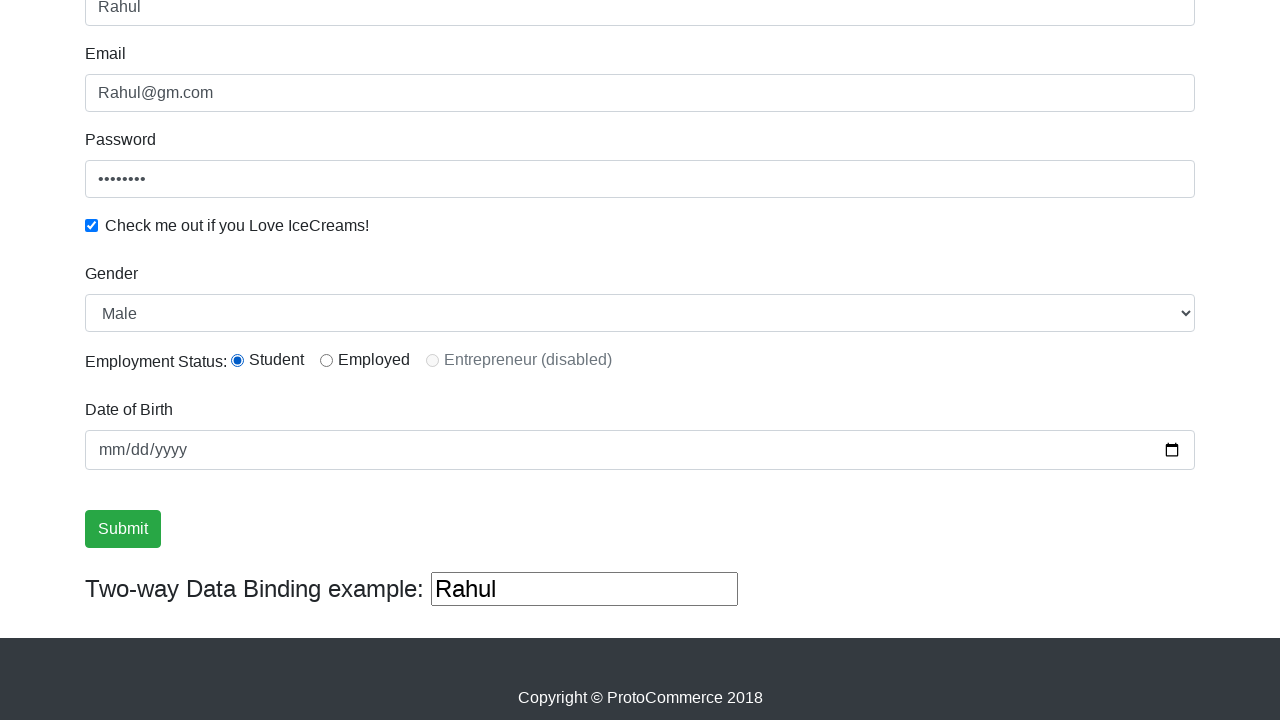

Filled birthday field with '2021-01-01' on input[name='bday']
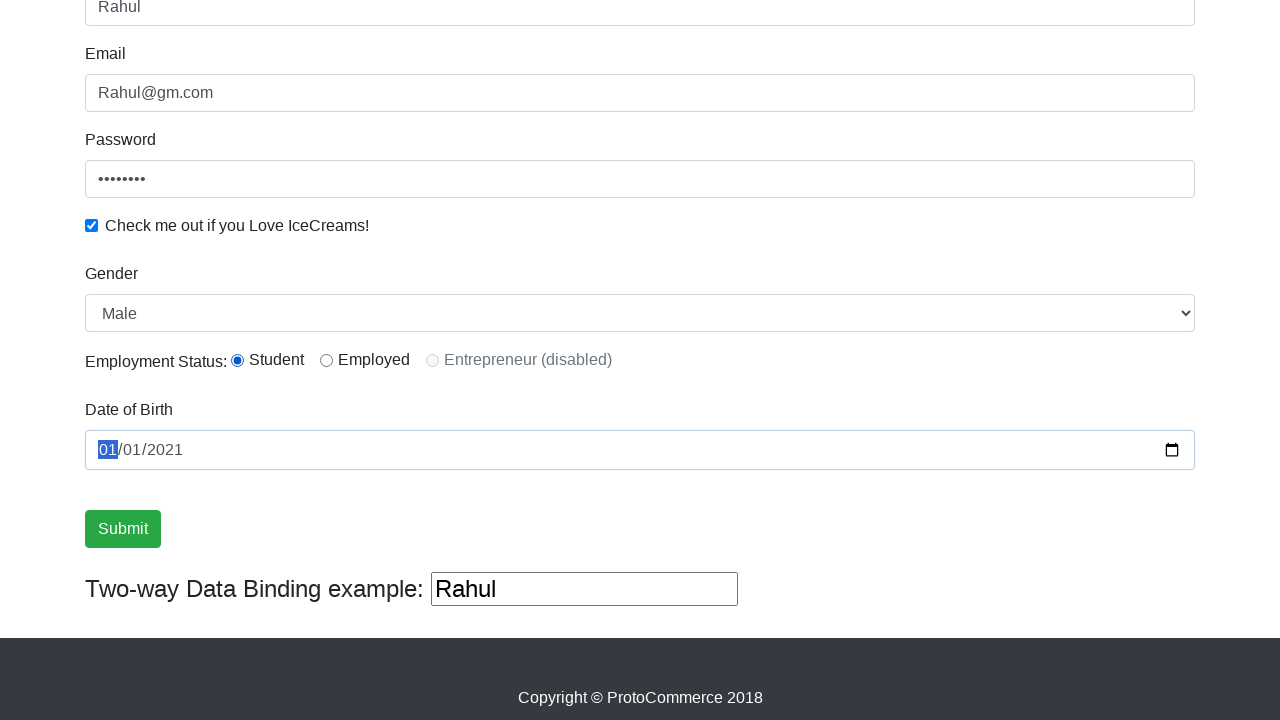

Clicked submit button to submit the form at (123, 529) on .btn-success
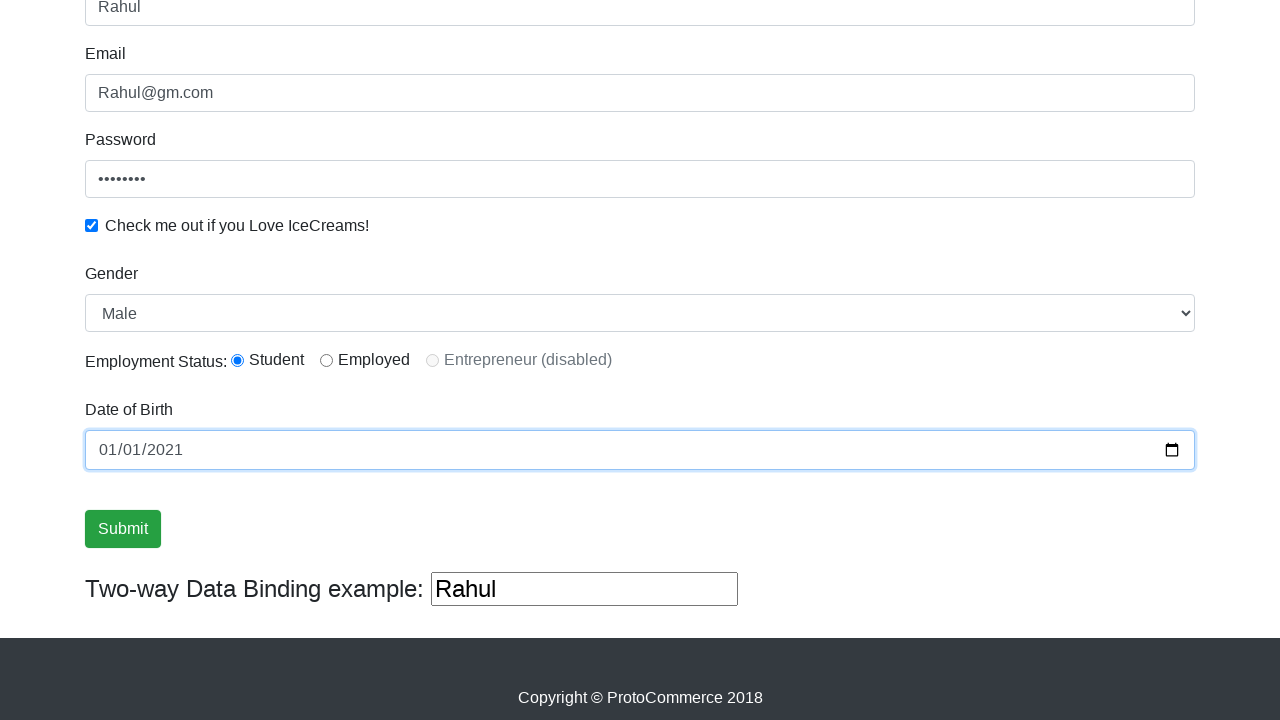

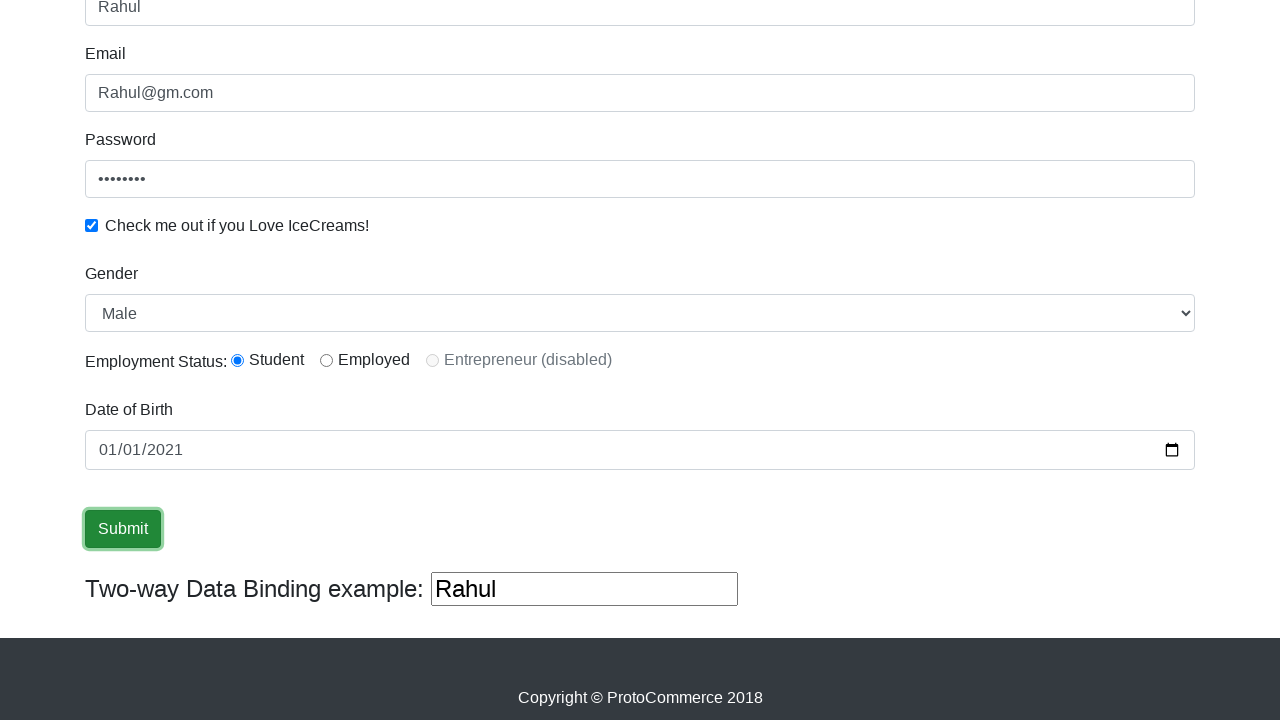